Tests the add/remove elements functionality by clicking the "Add Element" button multiple times to create delete buttons, then clicking each delete button to remove them, verifying the count at each step.

Starting URL: https://the-internet.herokuapp.com/add_remove_elements/

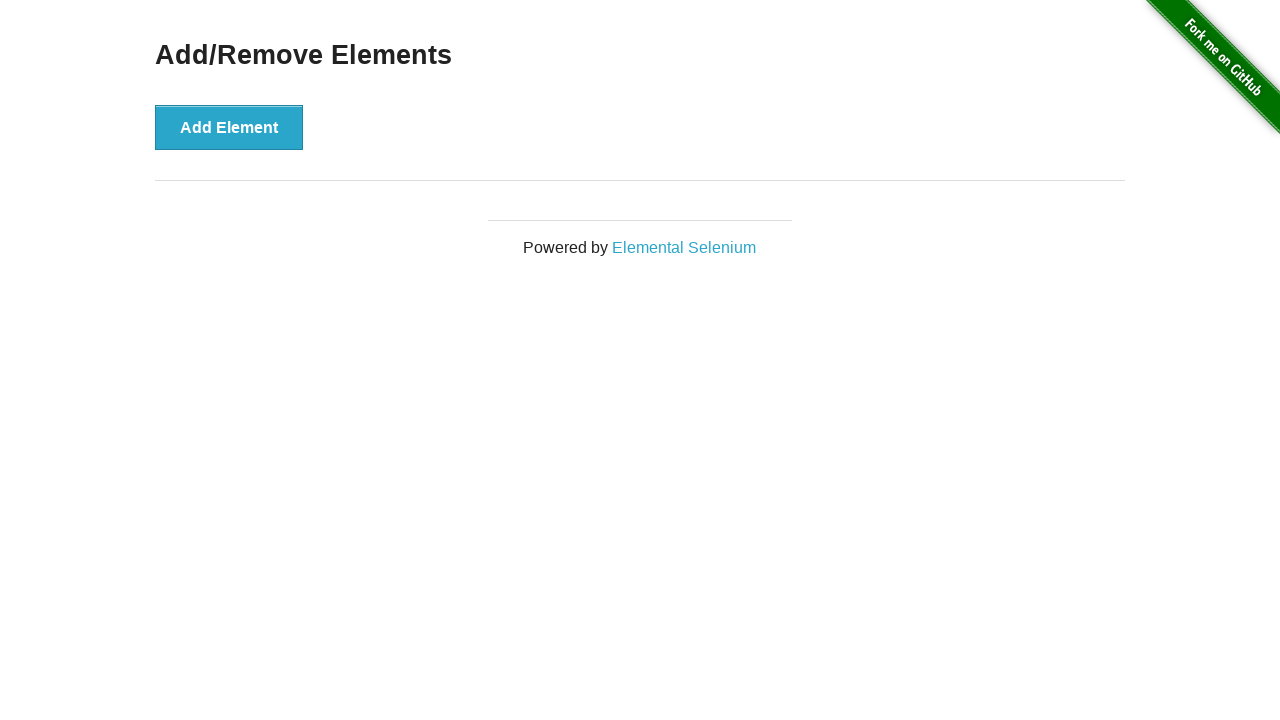

Add Element button is visible
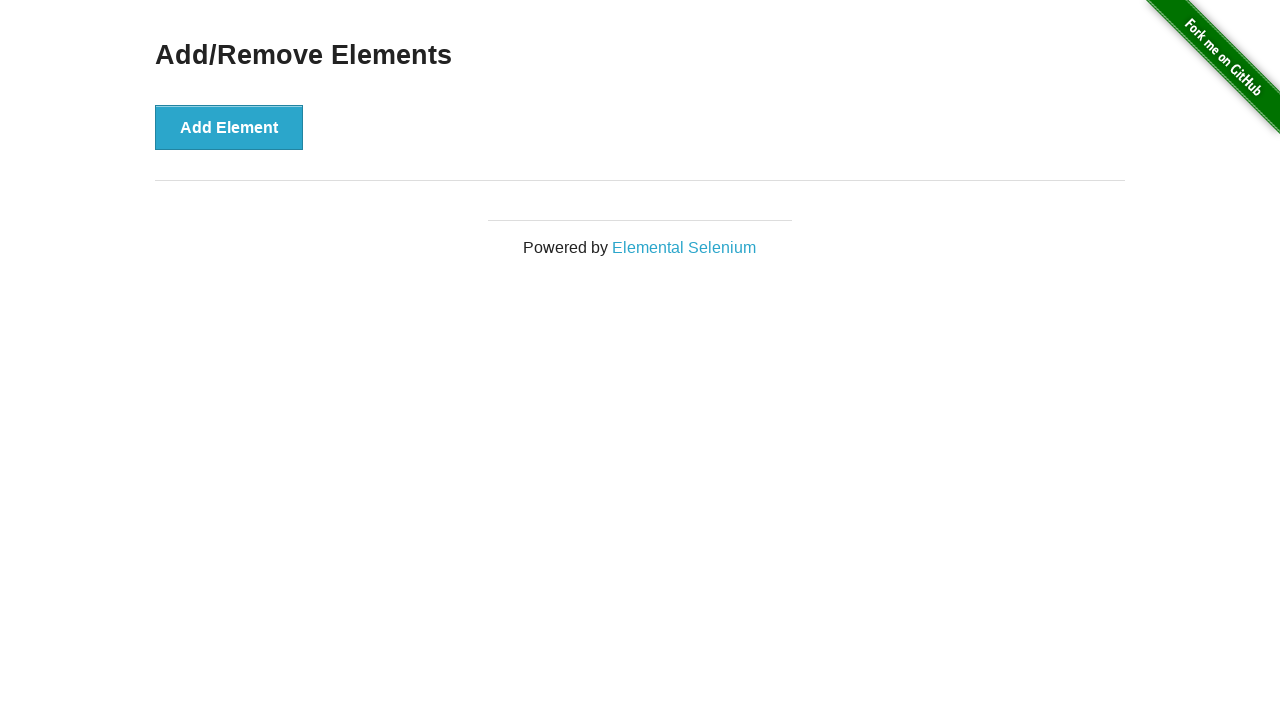

Verified no delete buttons exist initially (count: 0)
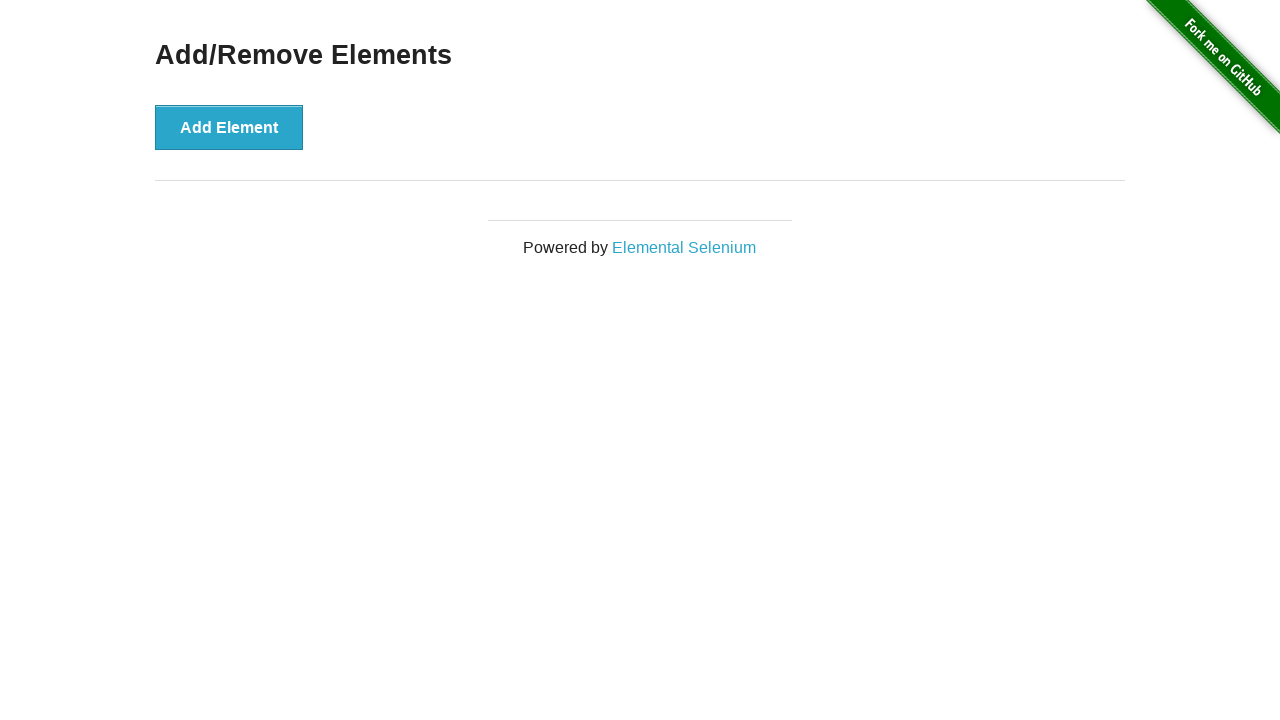

Clicked Add Element button (click 1 of 7) at (229, 127) on .example > button
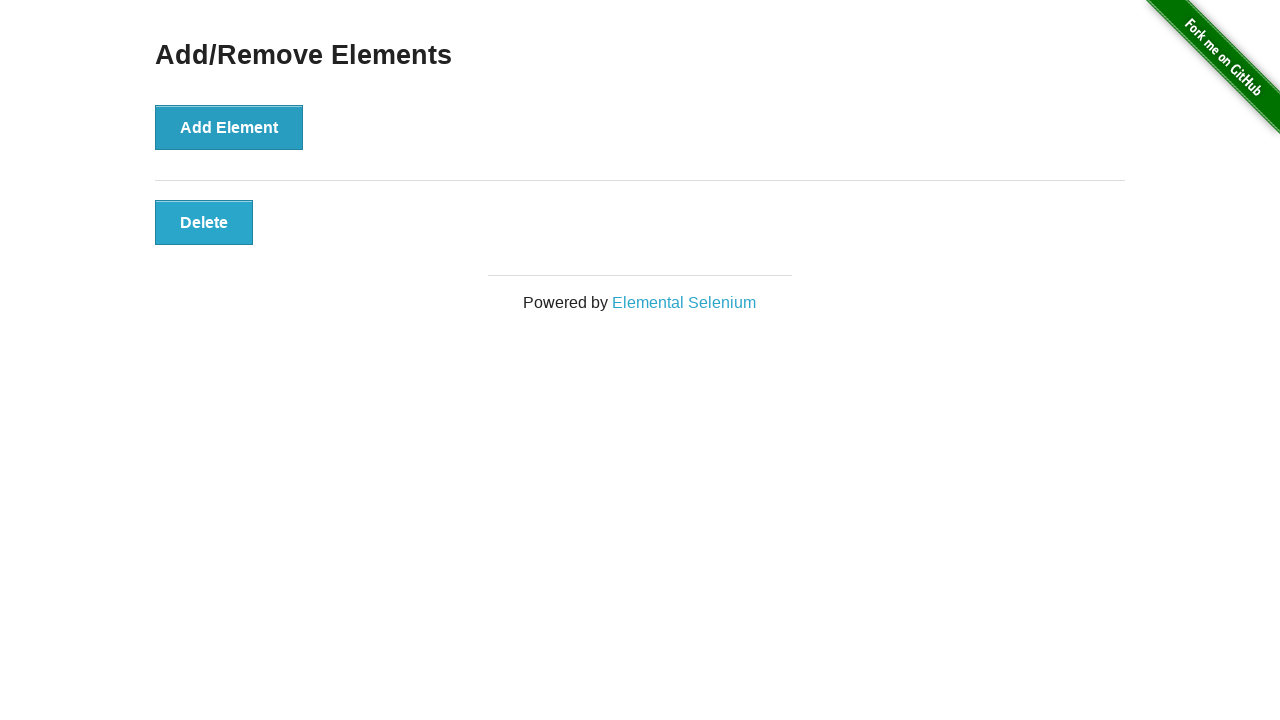

Verified delete buttons count increased to 1
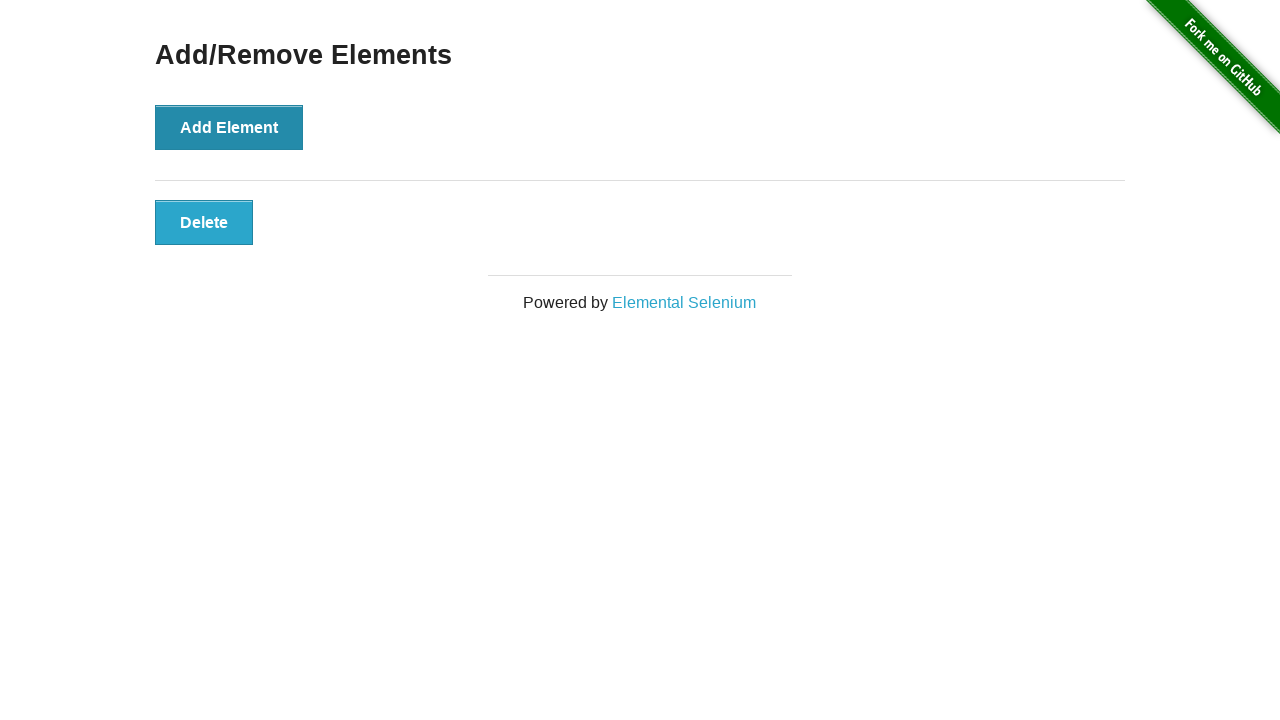

Clicked Add Element button (click 2 of 7) at (229, 127) on .example > button
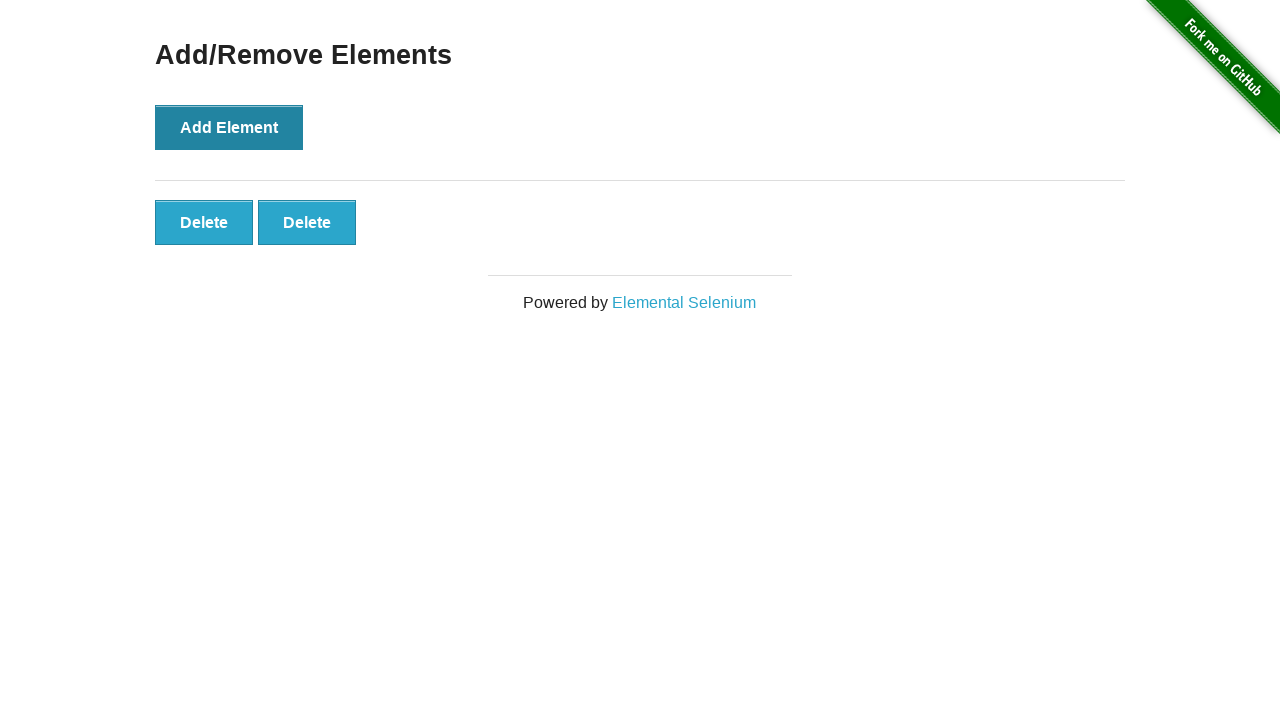

Verified delete buttons count increased to 2
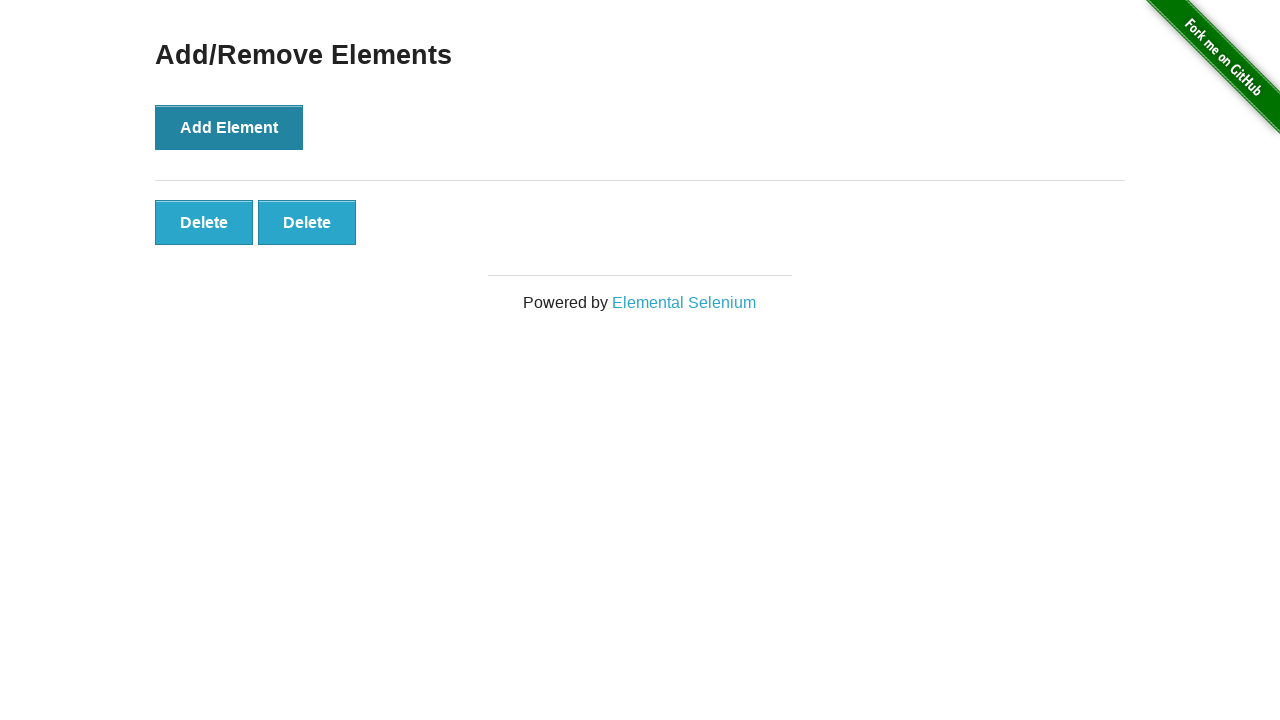

Clicked Add Element button (click 3 of 7) at (229, 127) on .example > button
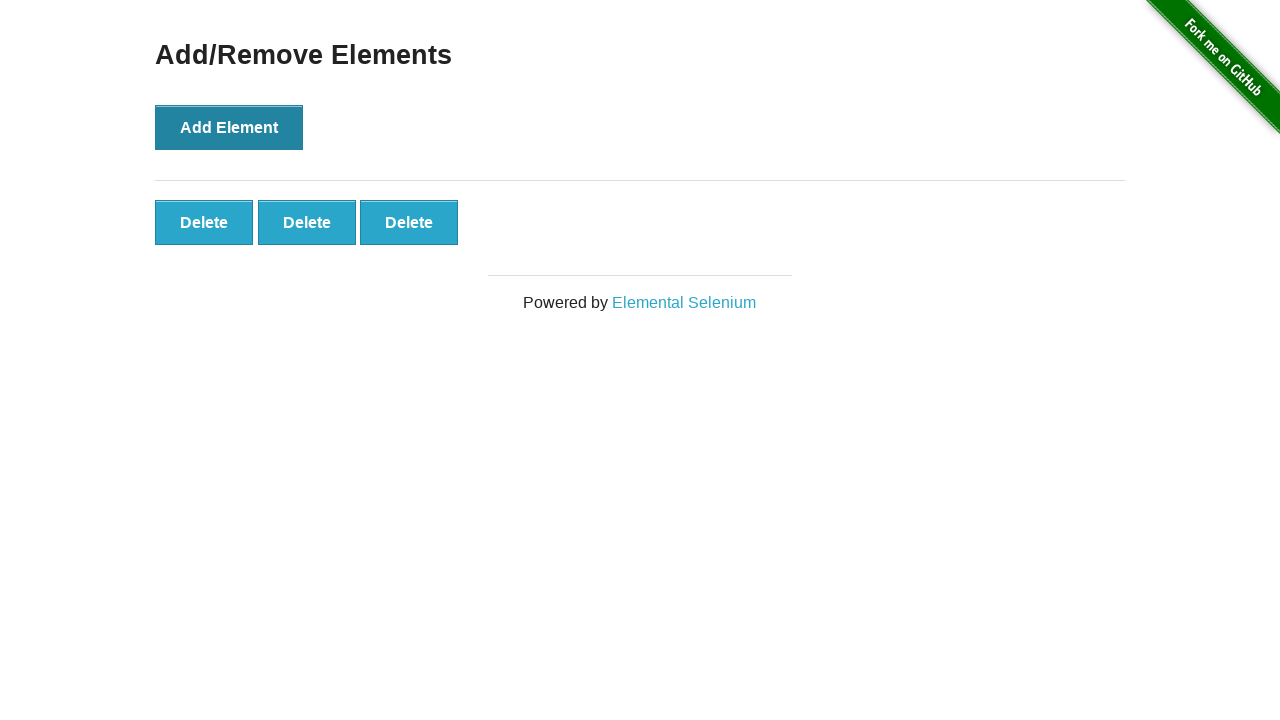

Verified delete buttons count increased to 3
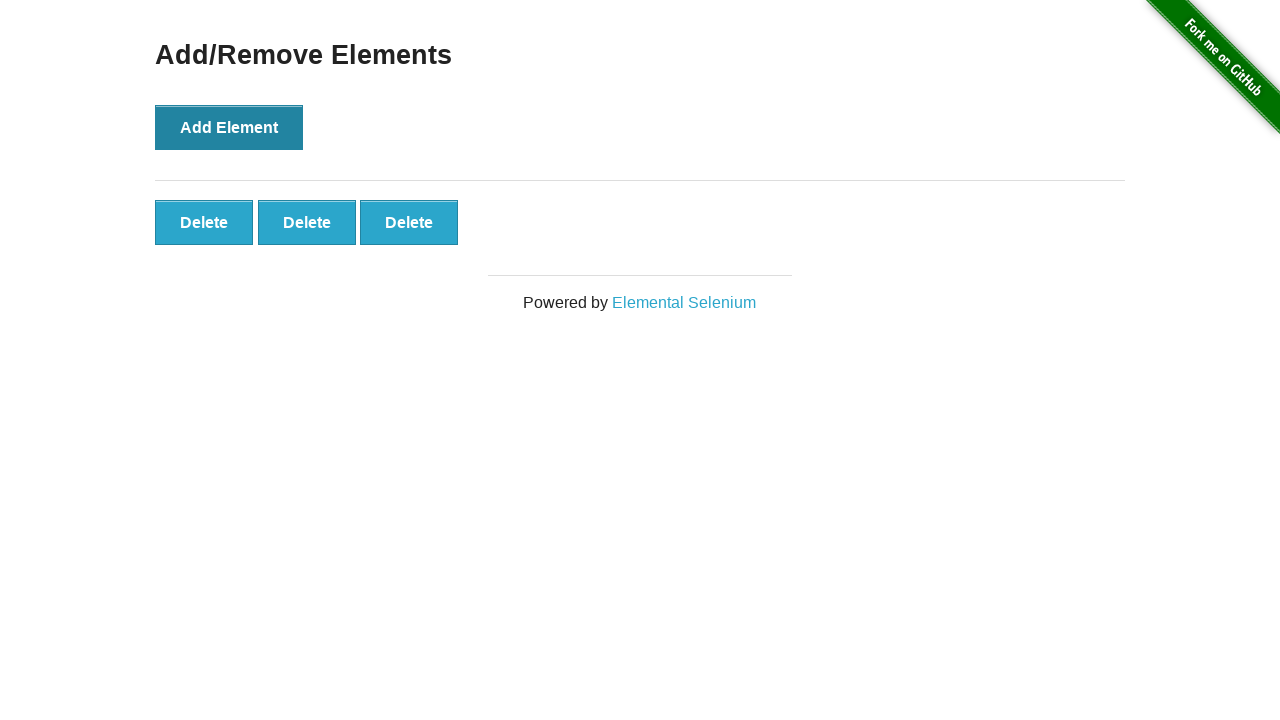

Clicked Add Element button (click 4 of 7) at (229, 127) on .example > button
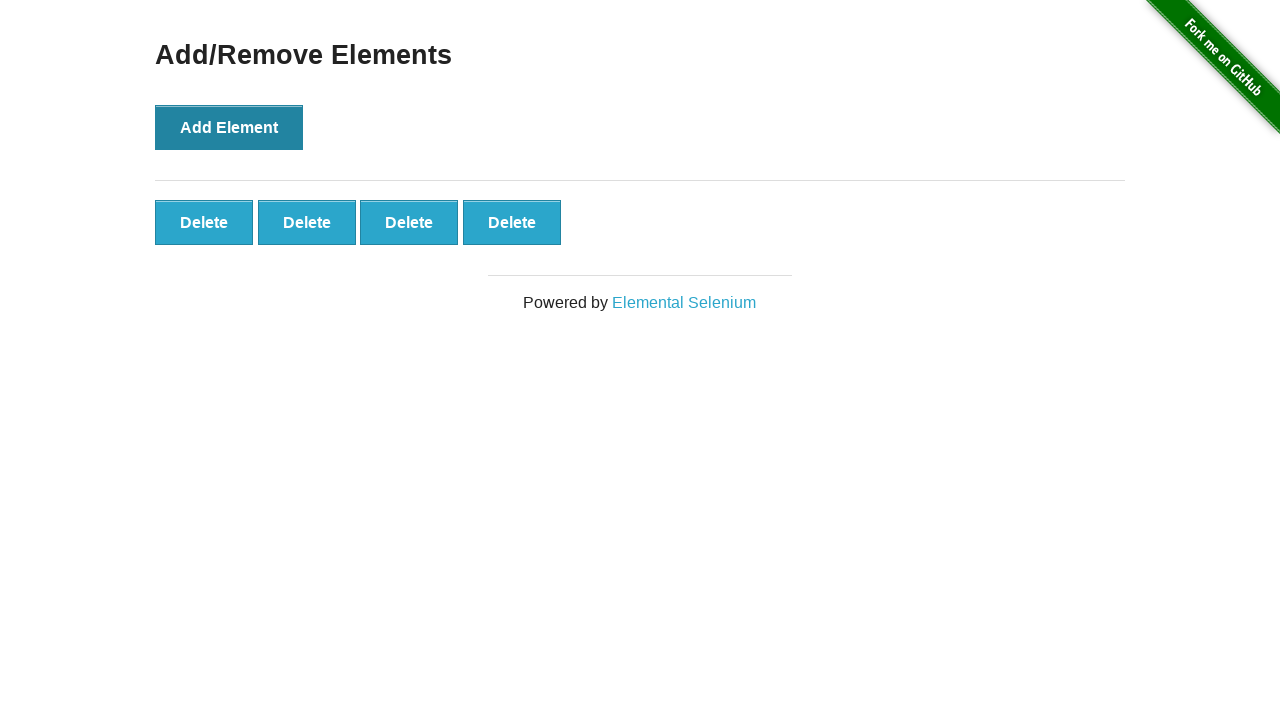

Verified delete buttons count increased to 4
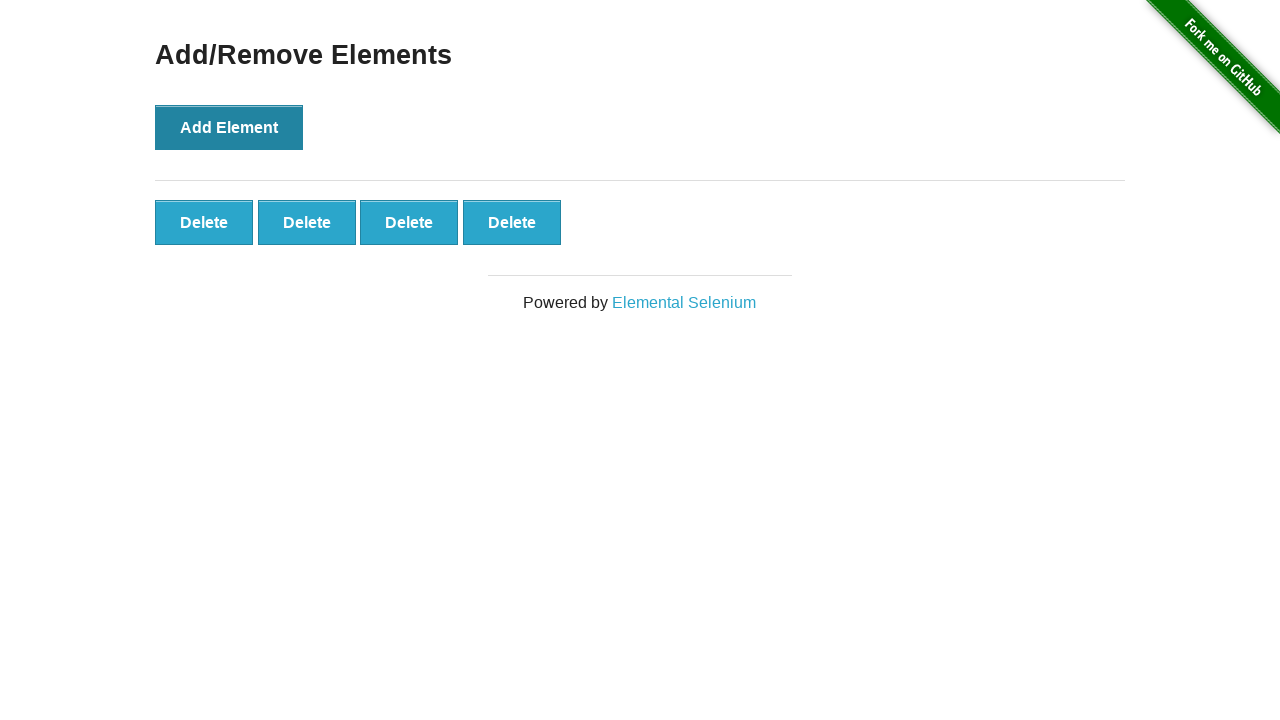

Clicked Add Element button (click 5 of 7) at (229, 127) on .example > button
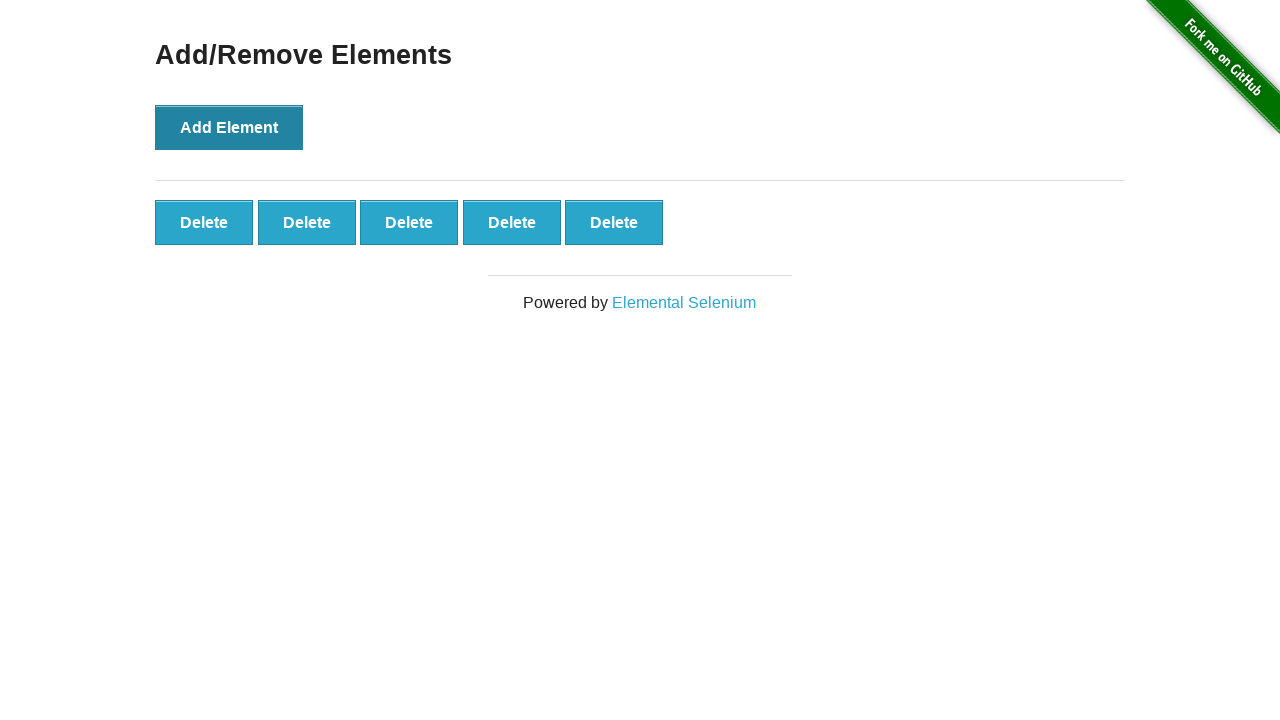

Verified delete buttons count increased to 5
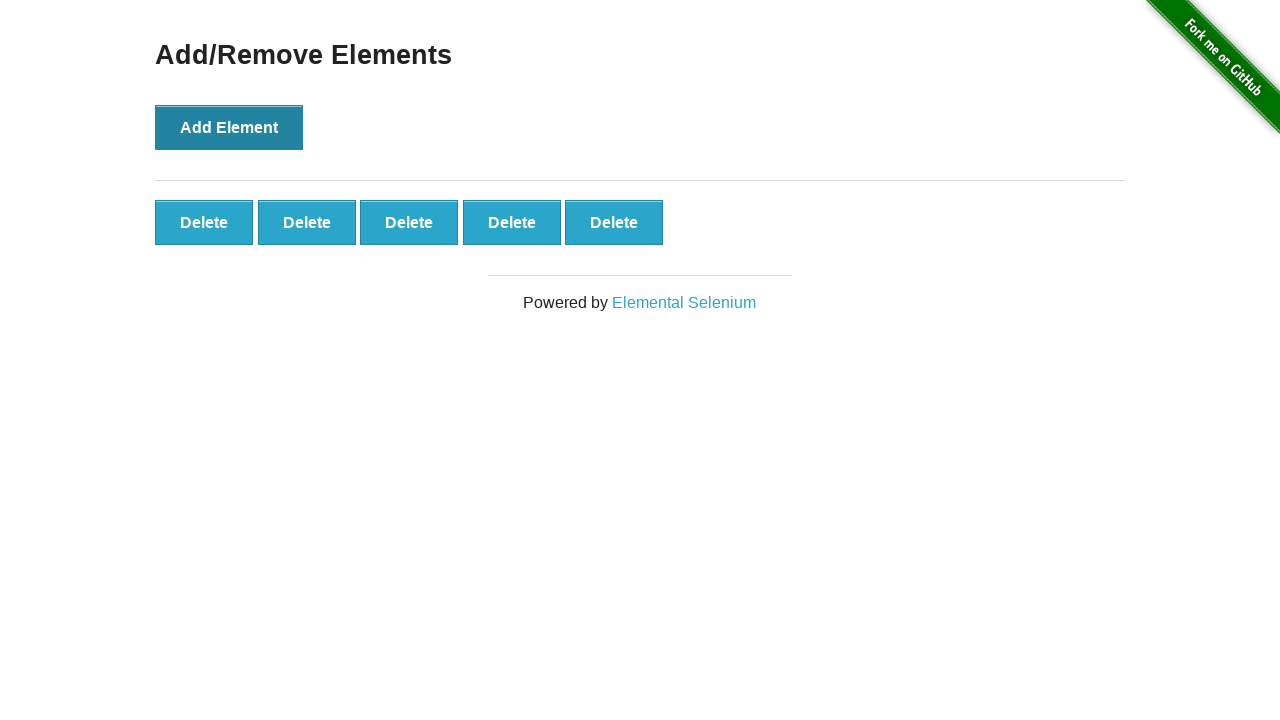

Clicked Add Element button (click 6 of 7) at (229, 127) on .example > button
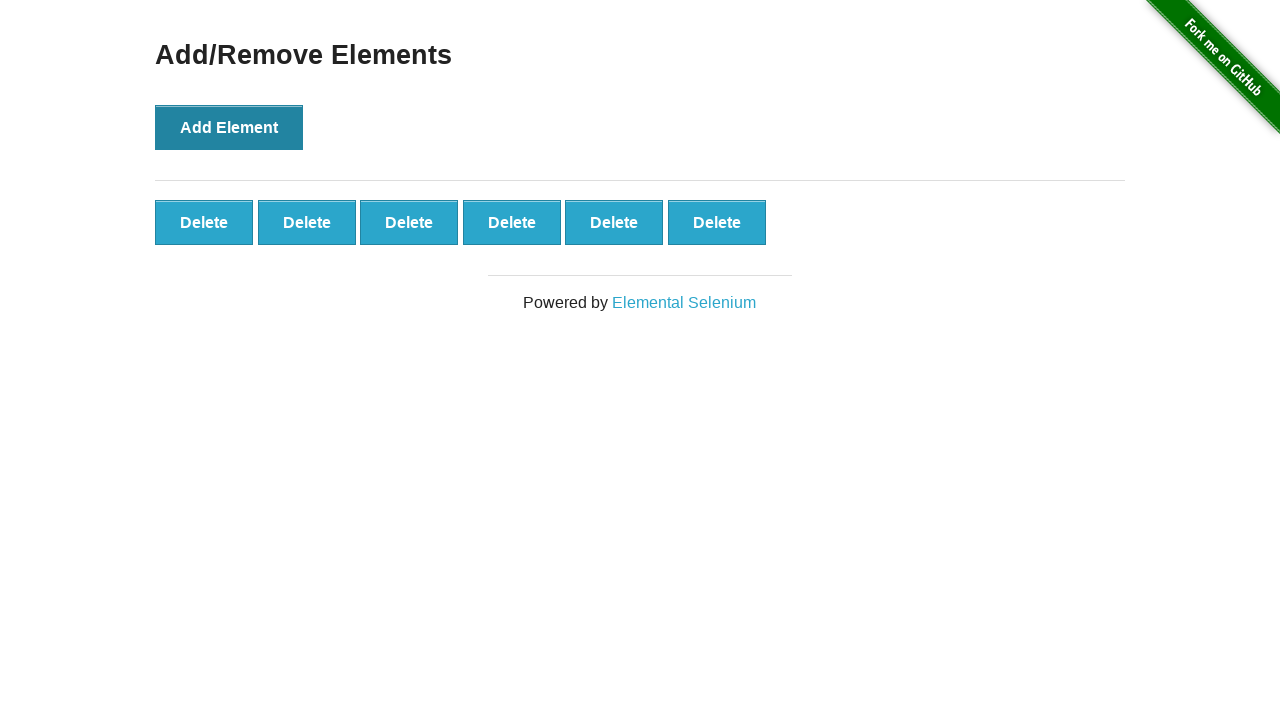

Verified delete buttons count increased to 6
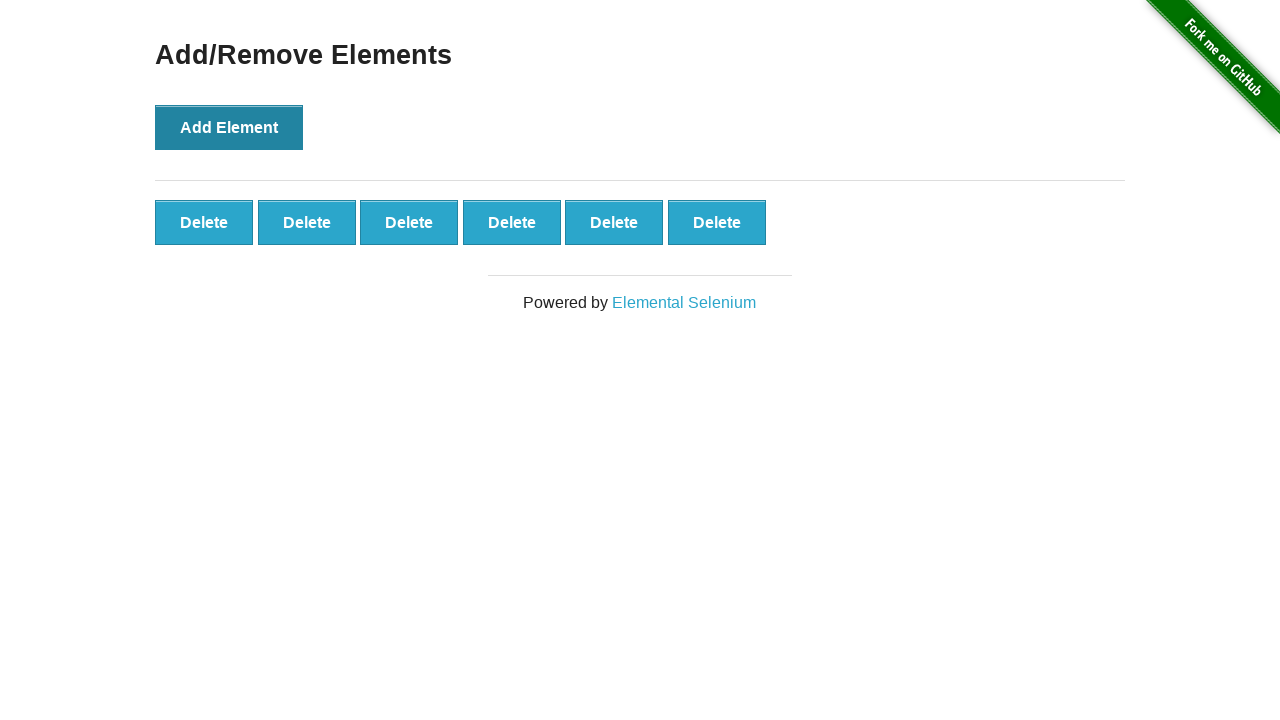

Clicked Add Element button (click 7 of 7) at (229, 127) on .example > button
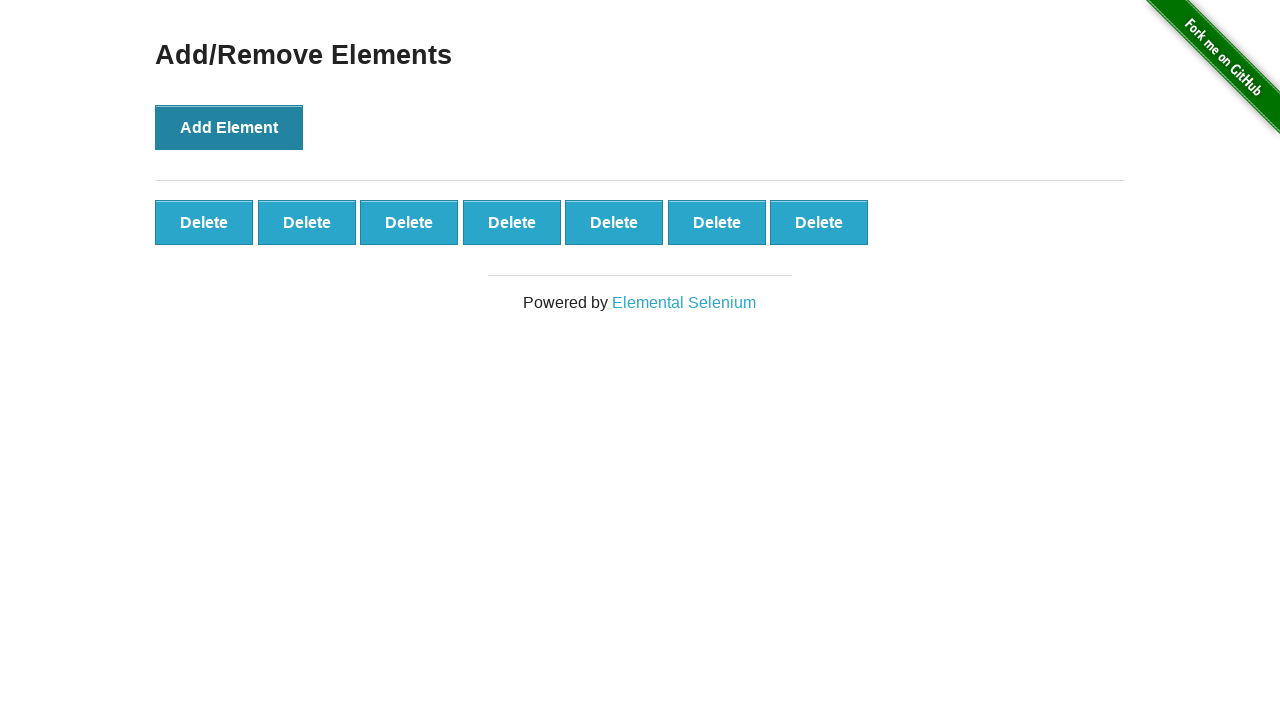

Verified delete buttons count increased to 7
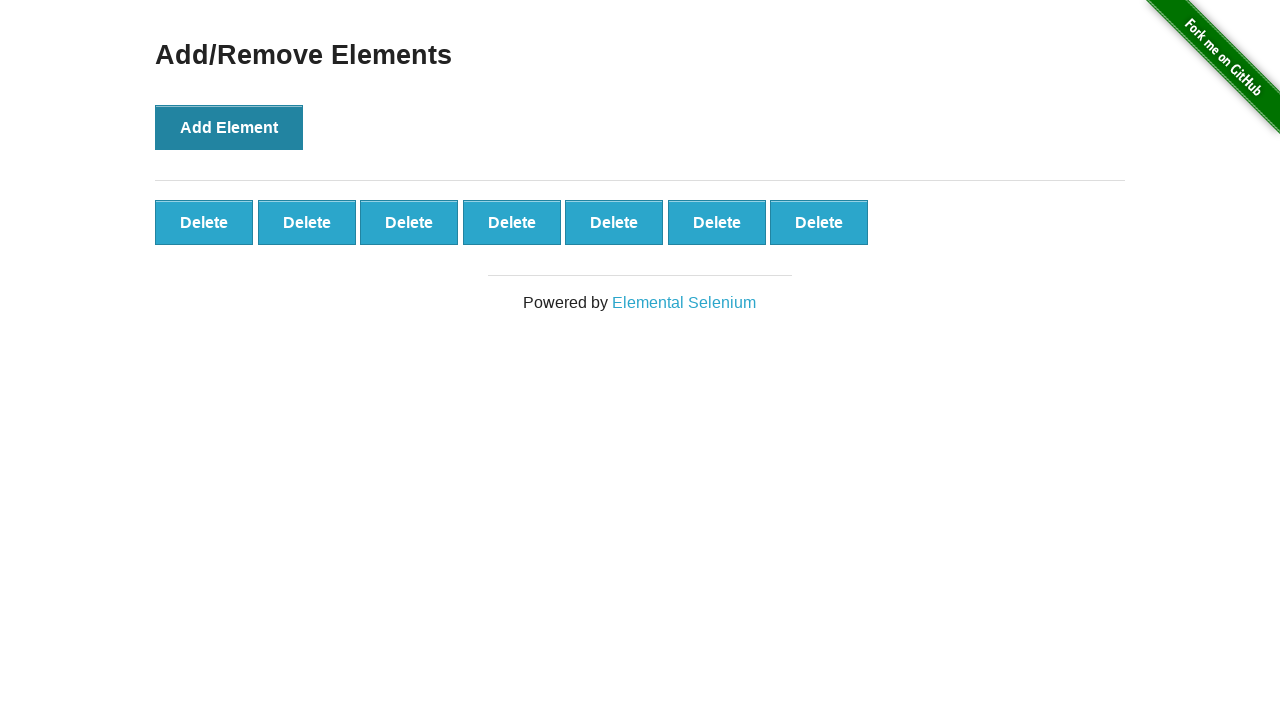

Clicked first delete button (removal 1 of 7) at (204, 222) on xpath=//div[@id='elements']/button[1]
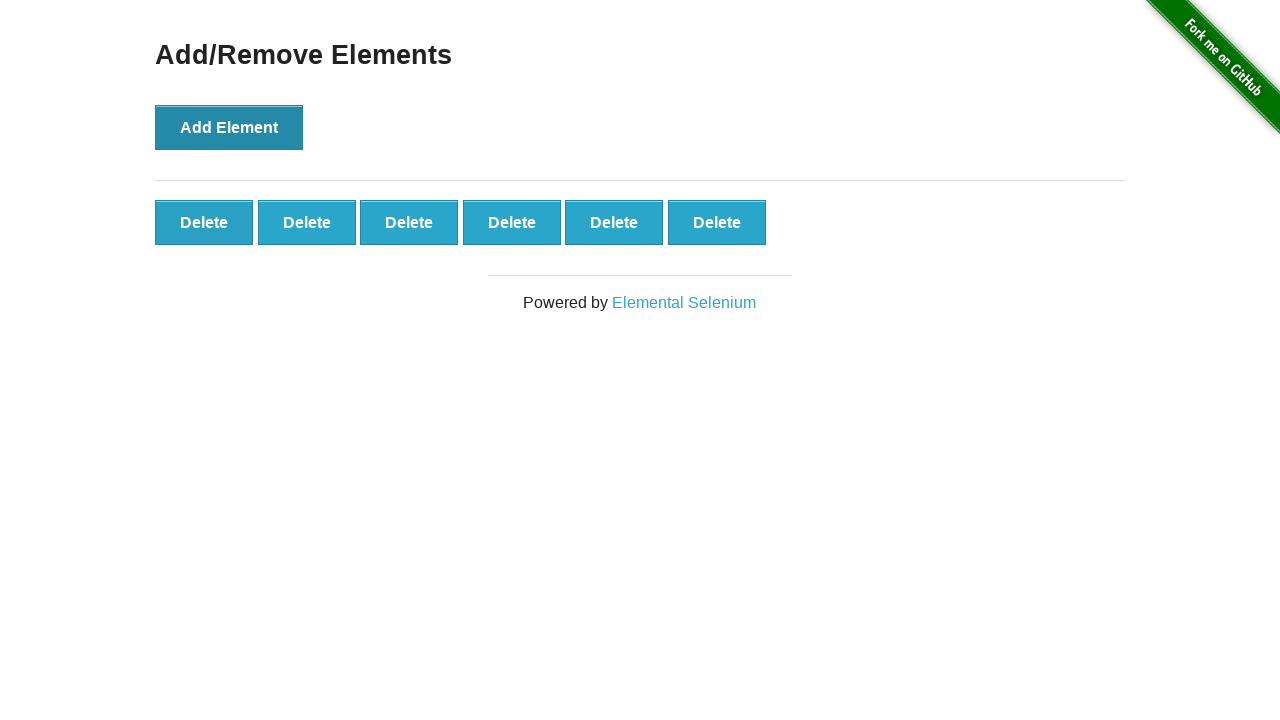

Verified delete buttons count decreased to 6
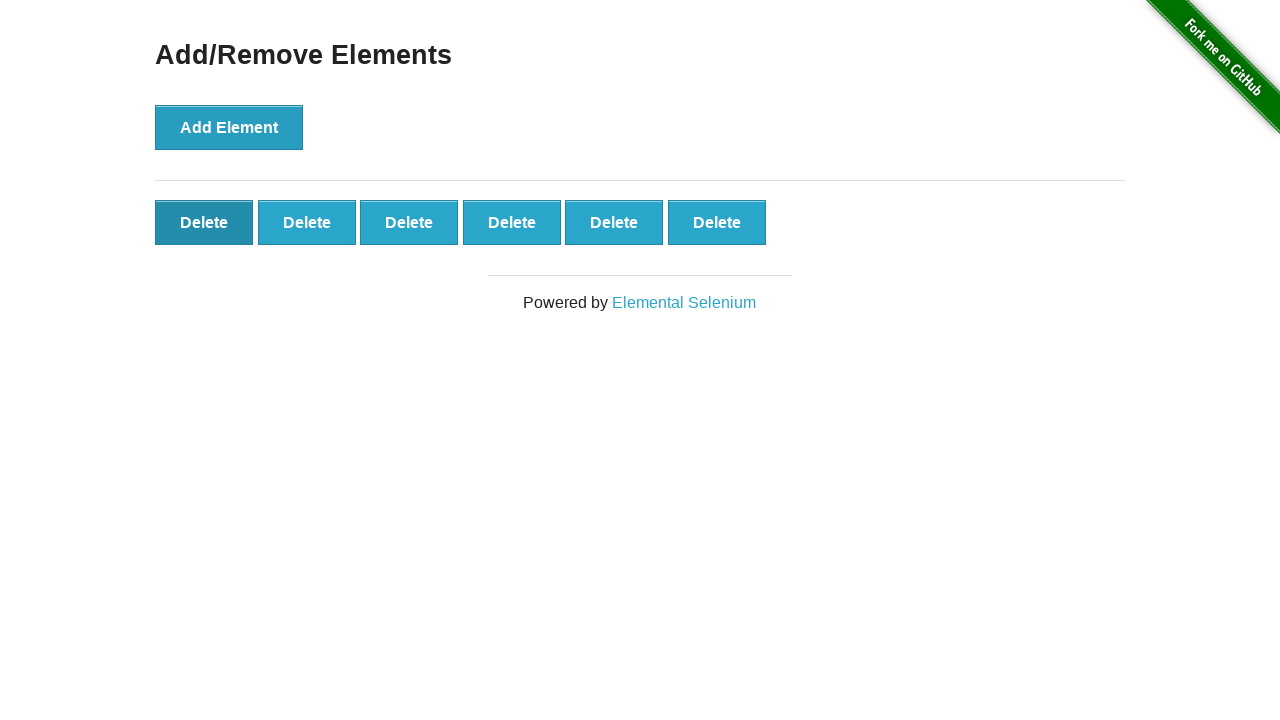

Clicked first delete button (removal 2 of 7) at (204, 222) on xpath=//div[@id='elements']/button[1]
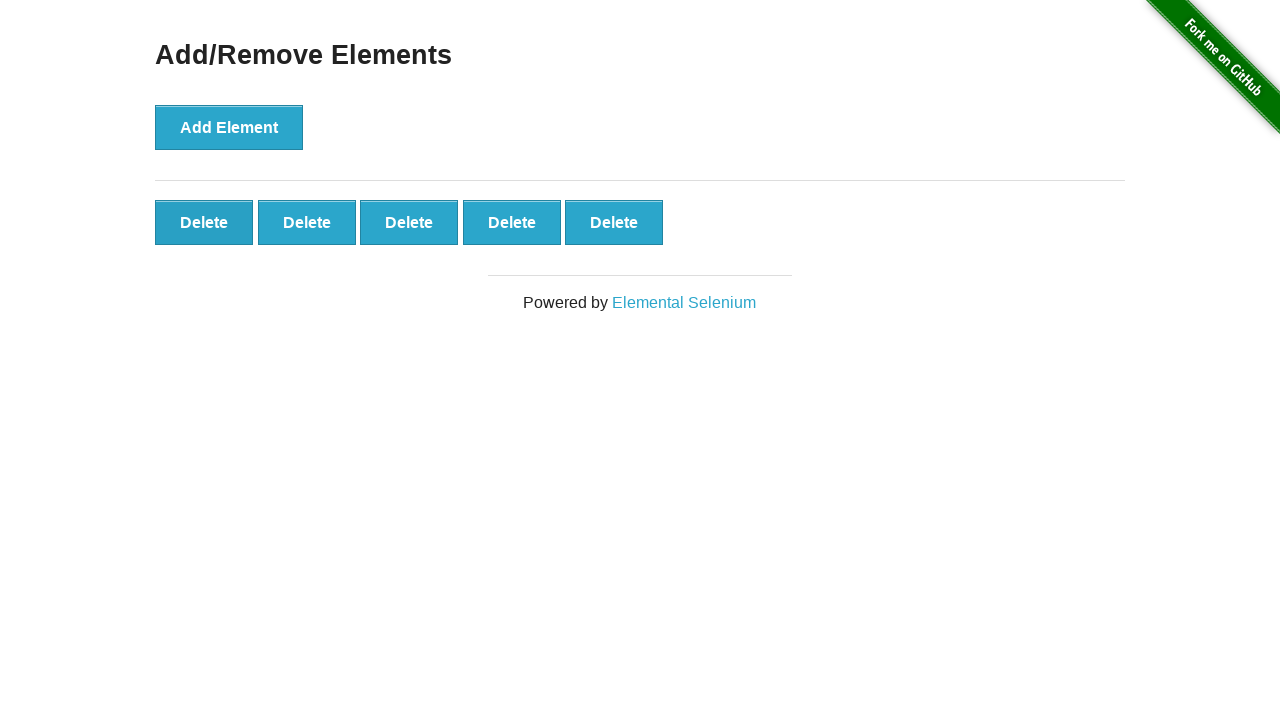

Verified delete buttons count decreased to 5
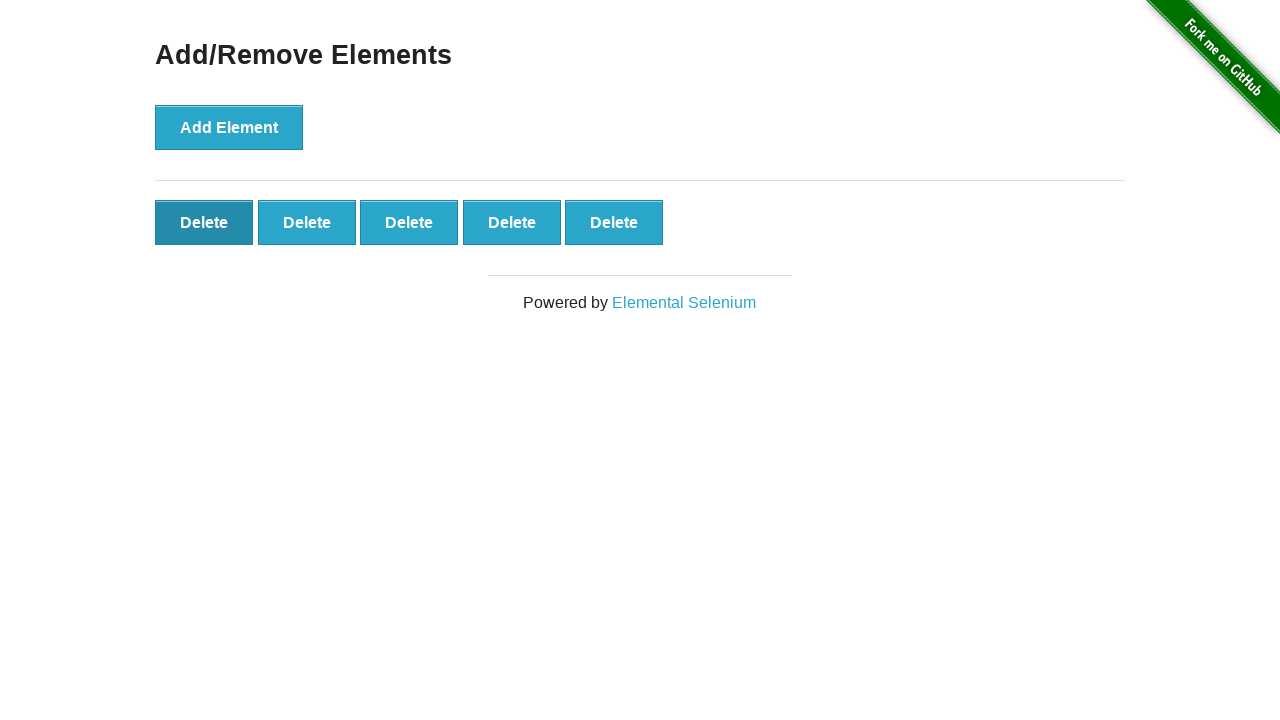

Clicked first delete button (removal 3 of 7) at (204, 222) on xpath=//div[@id='elements']/button[1]
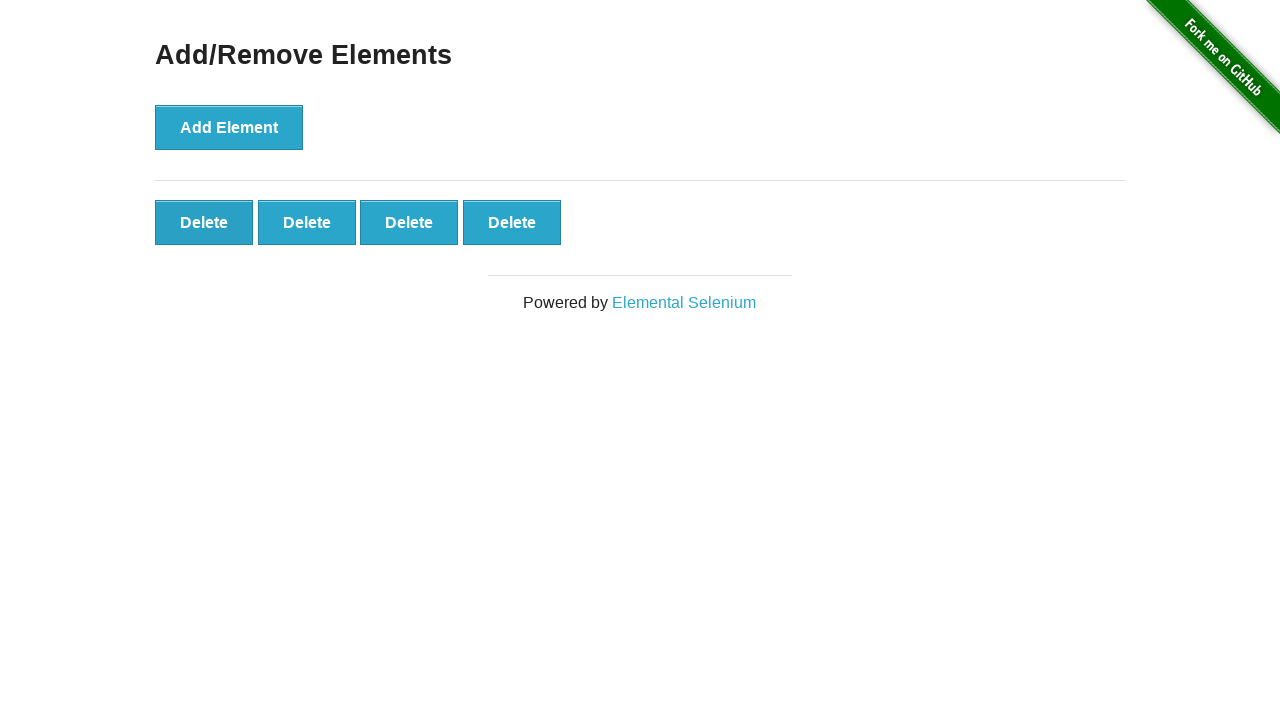

Verified delete buttons count decreased to 4
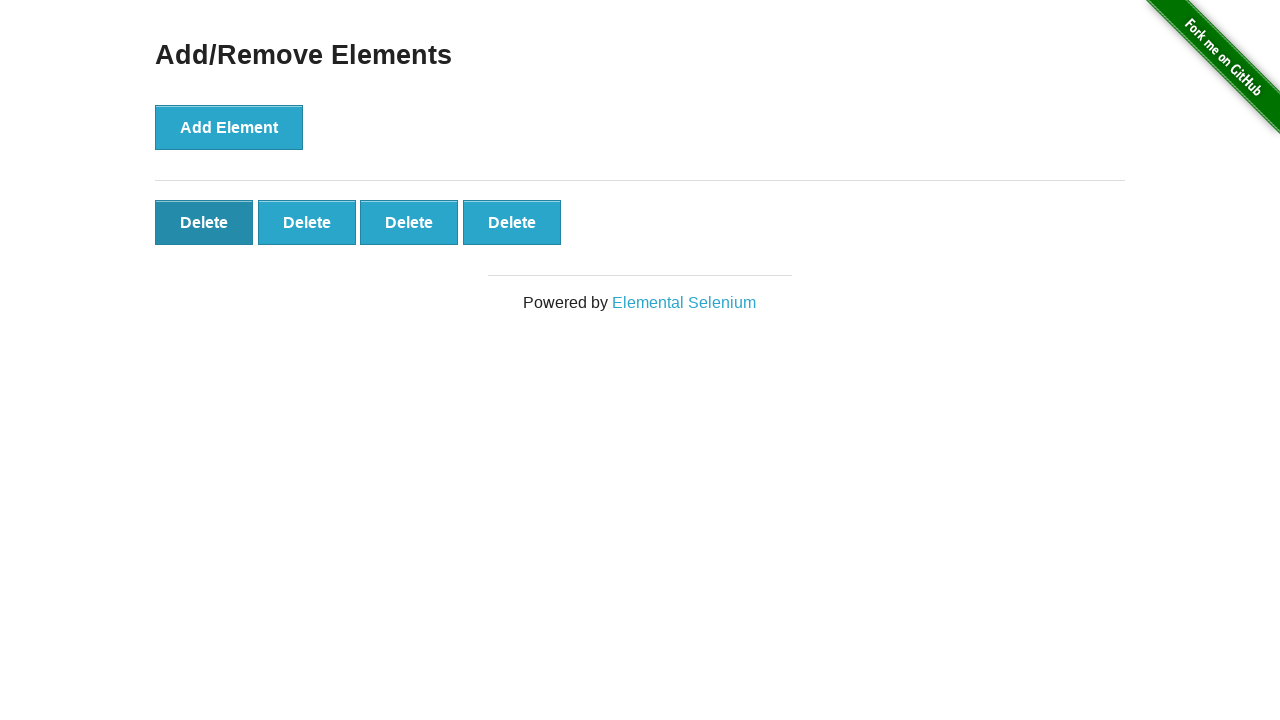

Clicked first delete button (removal 4 of 7) at (204, 222) on xpath=//div[@id='elements']/button[1]
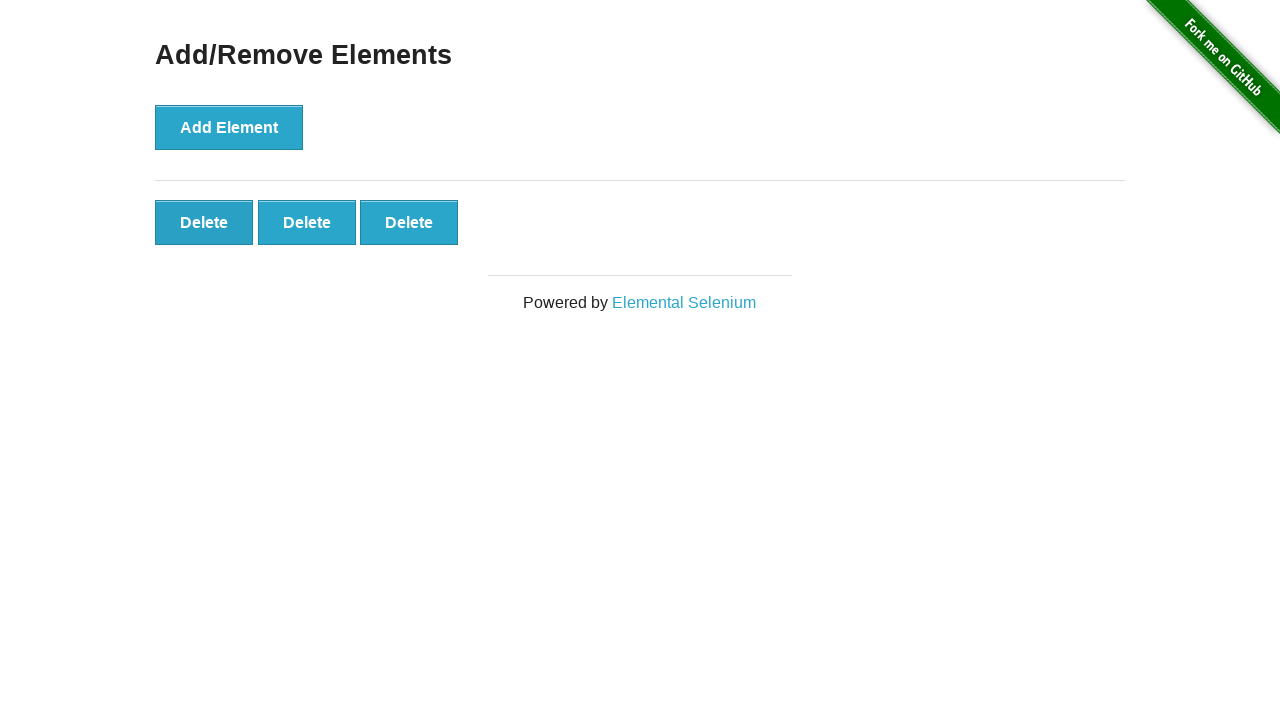

Verified delete buttons count decreased to 3
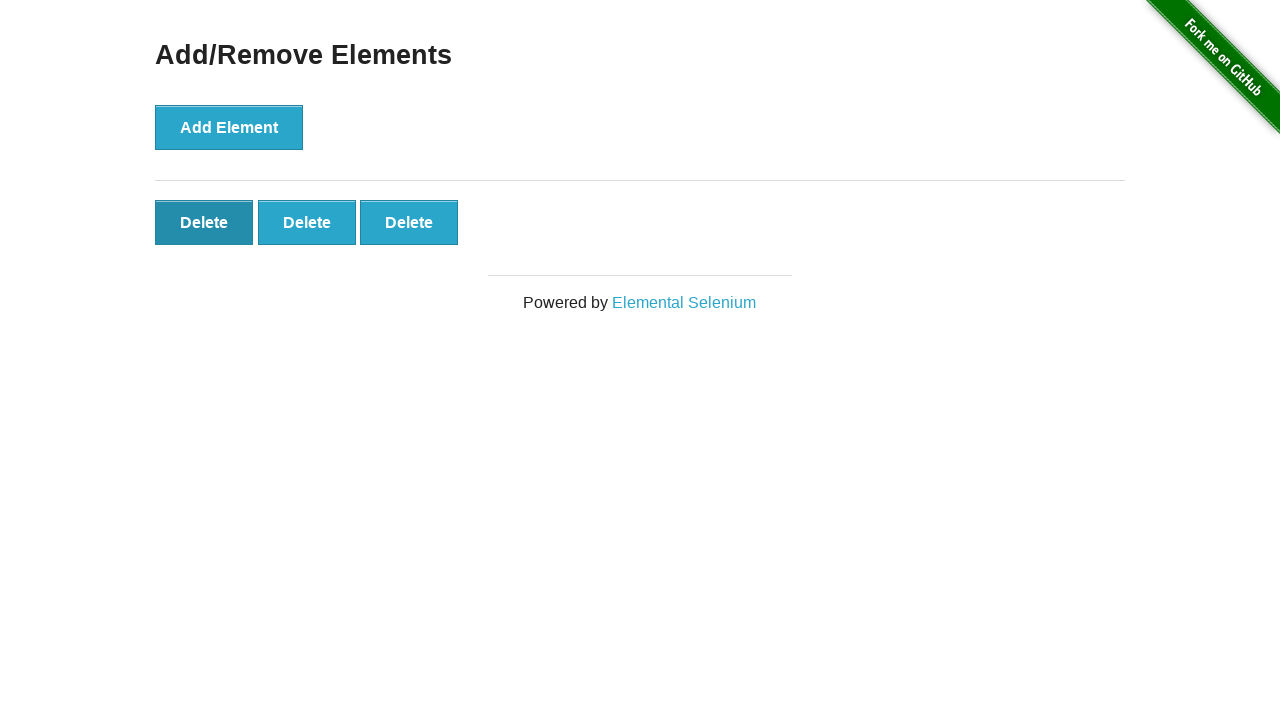

Clicked first delete button (removal 5 of 7) at (204, 222) on xpath=//div[@id='elements']/button[1]
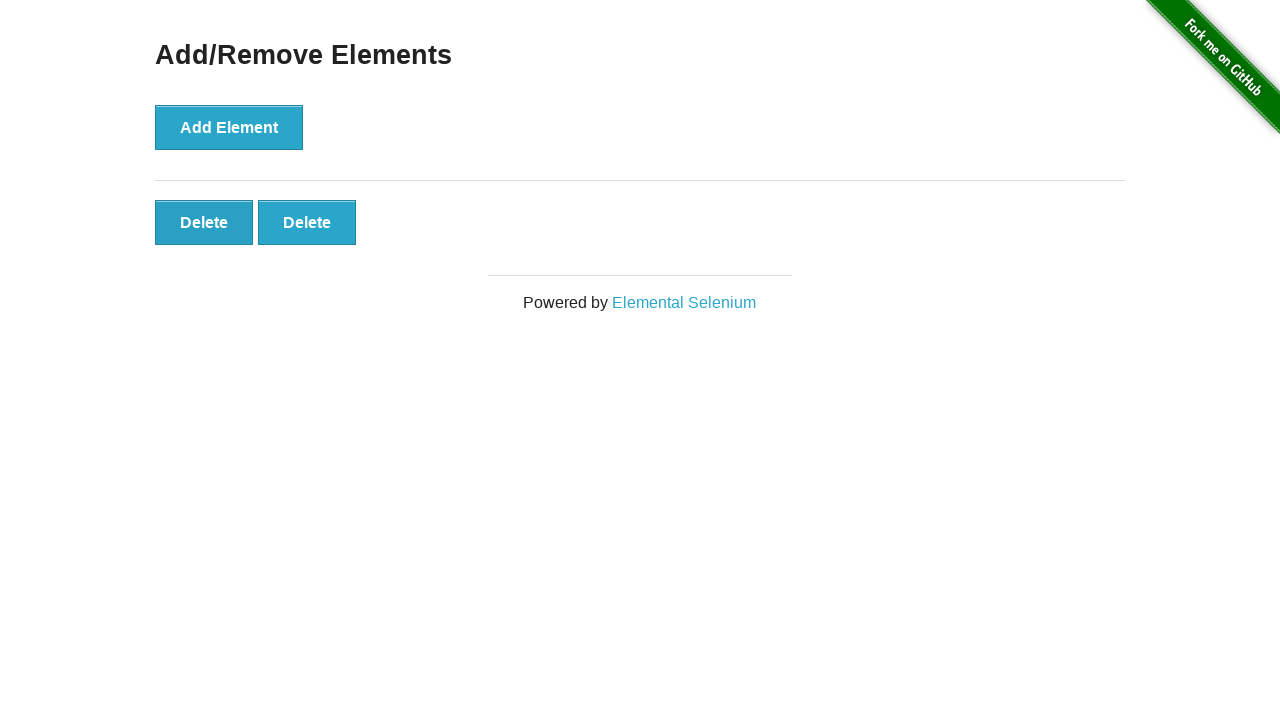

Verified delete buttons count decreased to 2
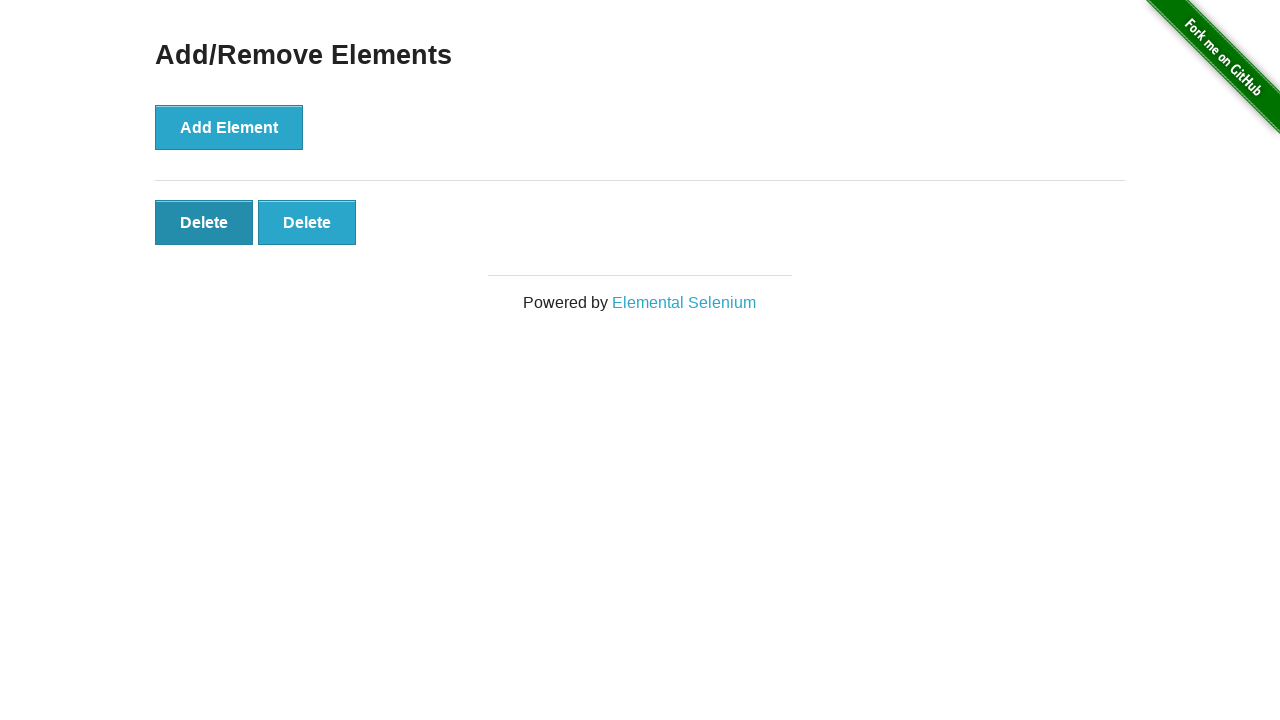

Clicked first delete button (removal 6 of 7) at (204, 222) on xpath=//div[@id='elements']/button[1]
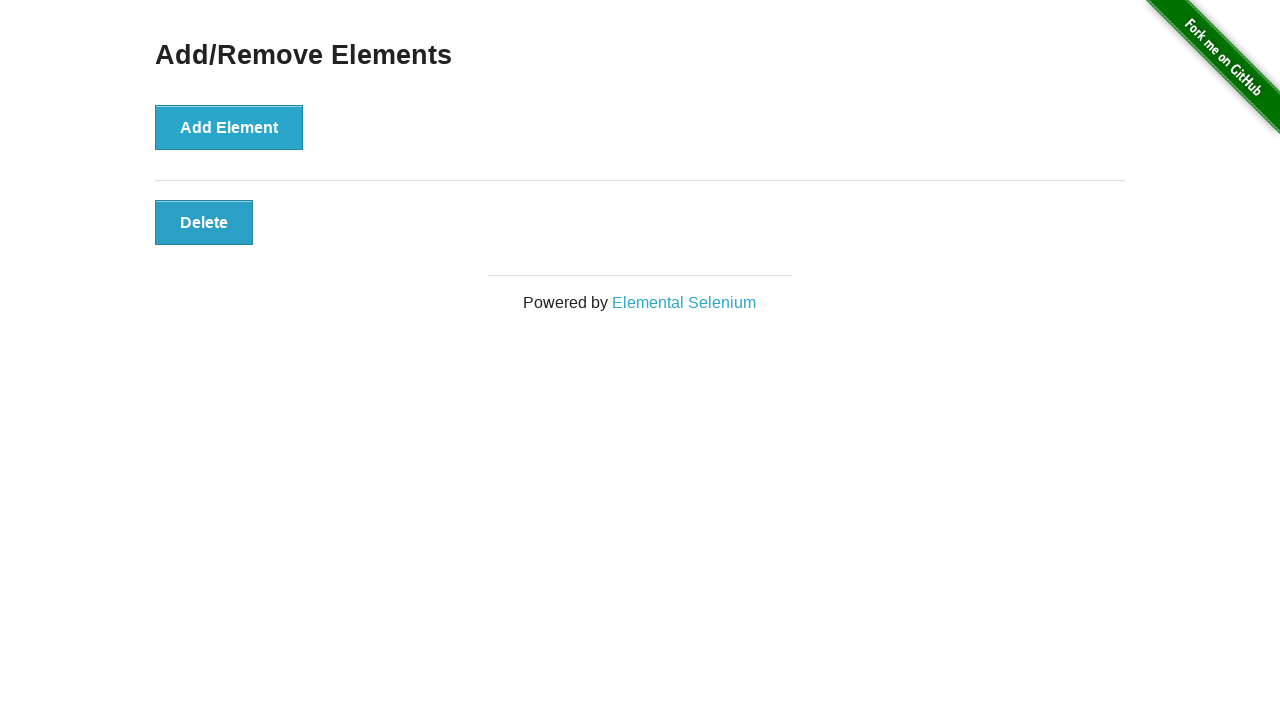

Verified delete buttons count decreased to 1
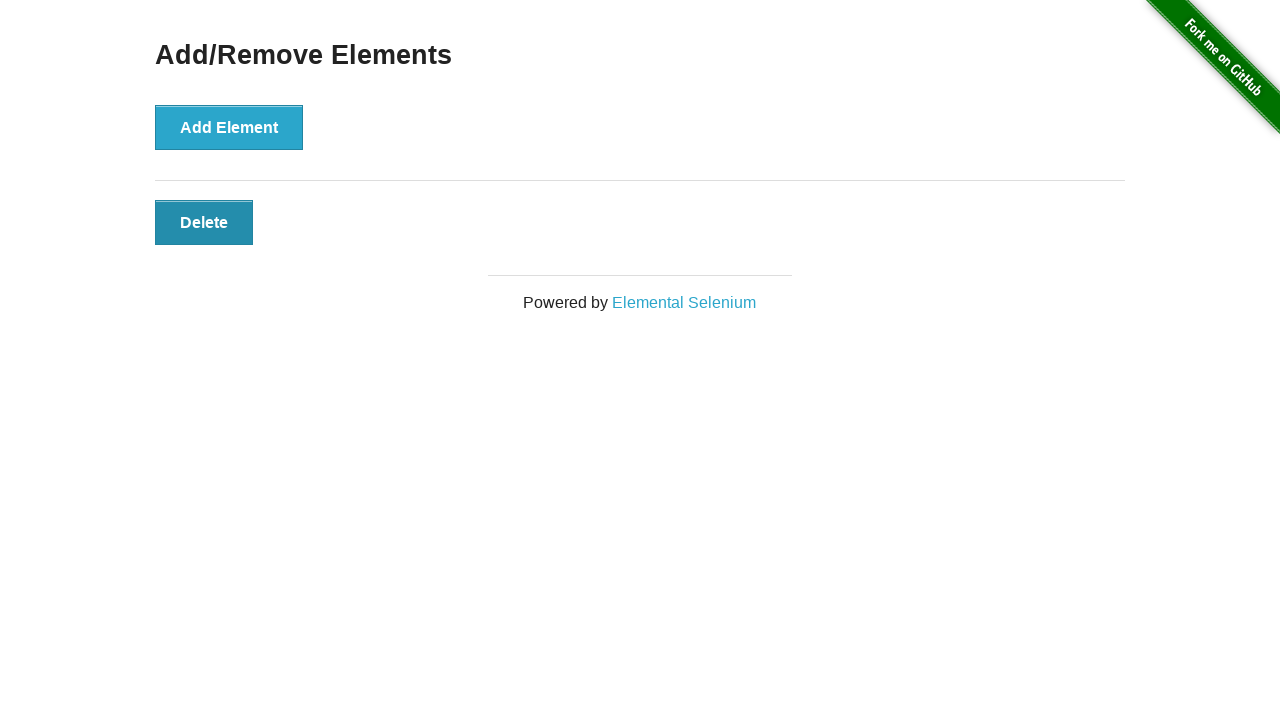

Clicked first delete button (removal 7 of 7) at (204, 222) on xpath=//div[@id='elements']/button[1]
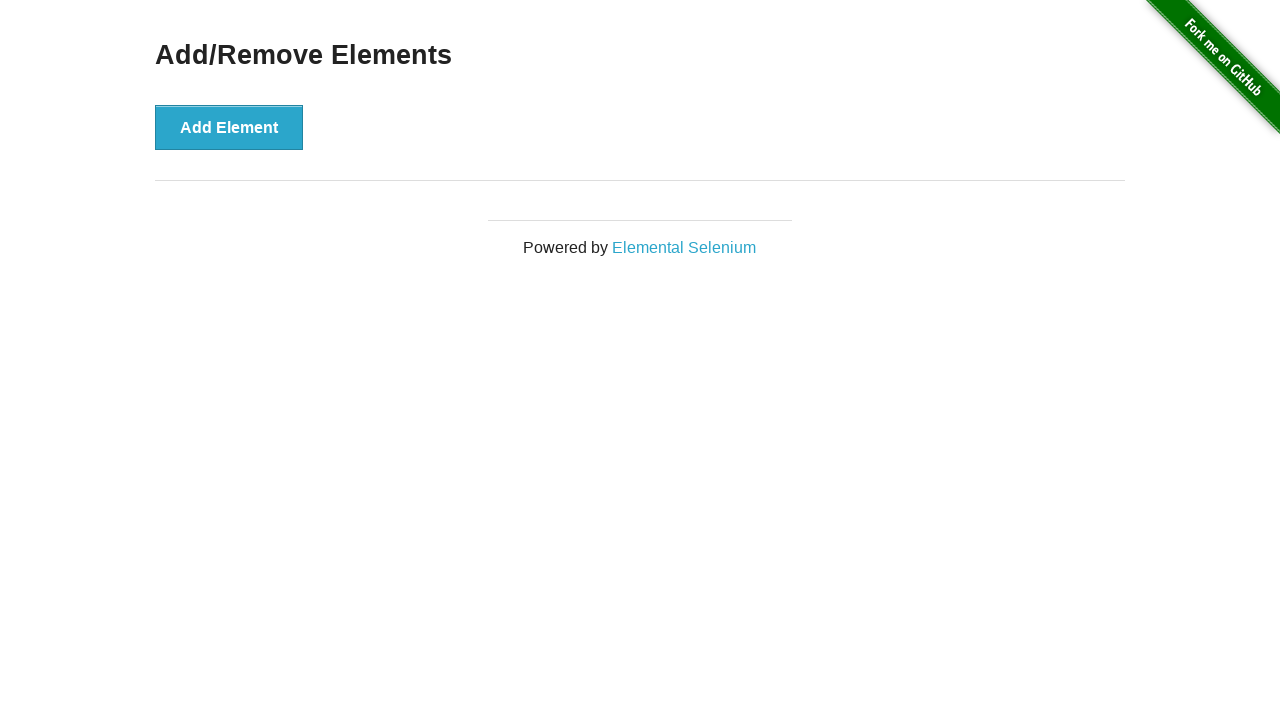

Verified delete buttons count decreased to 0
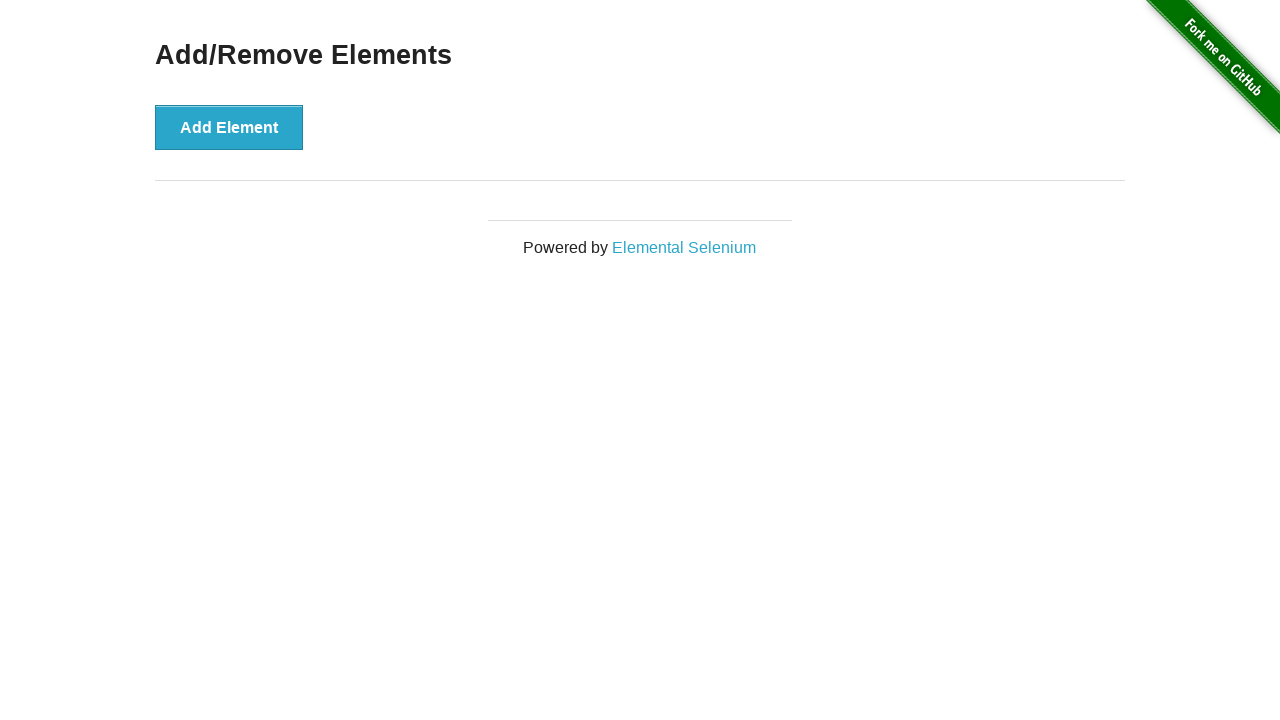

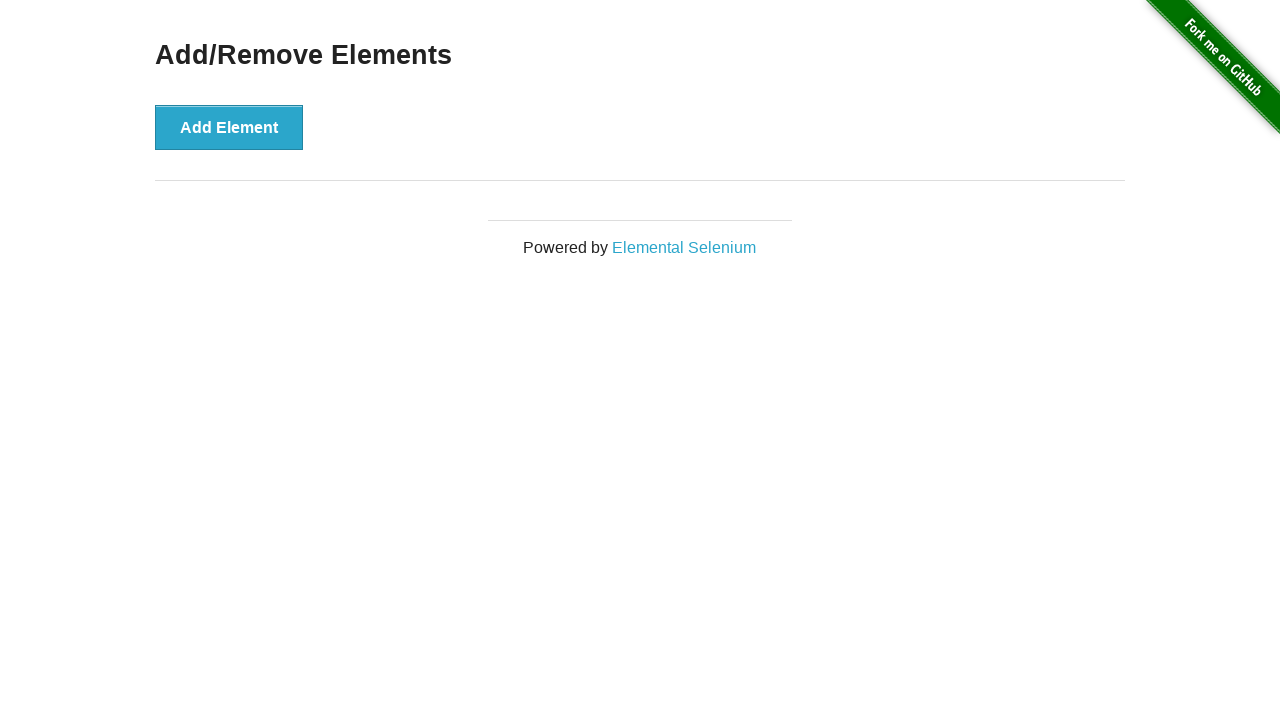